Navigates to the nopCommerce demo site and maximizes the browser window

Starting URL: https://demo.nopcommerce.com/

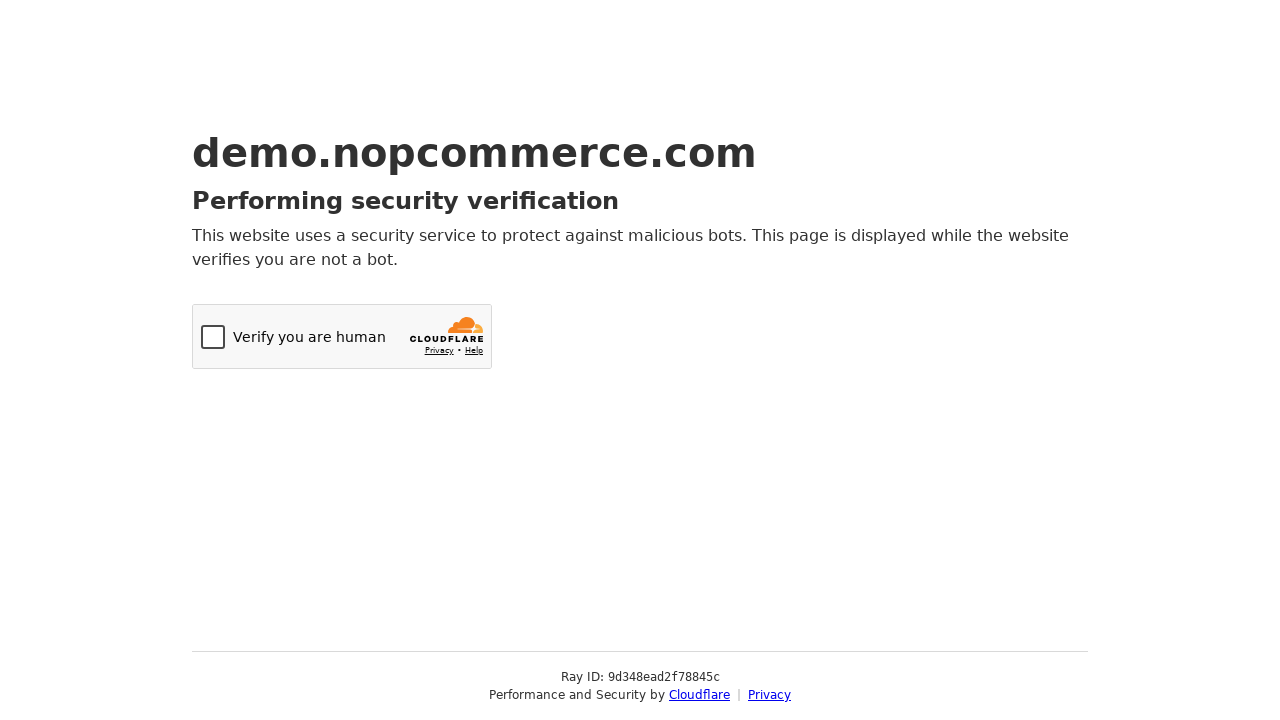

Set viewport size to 1920x1080 (maximized browser window)
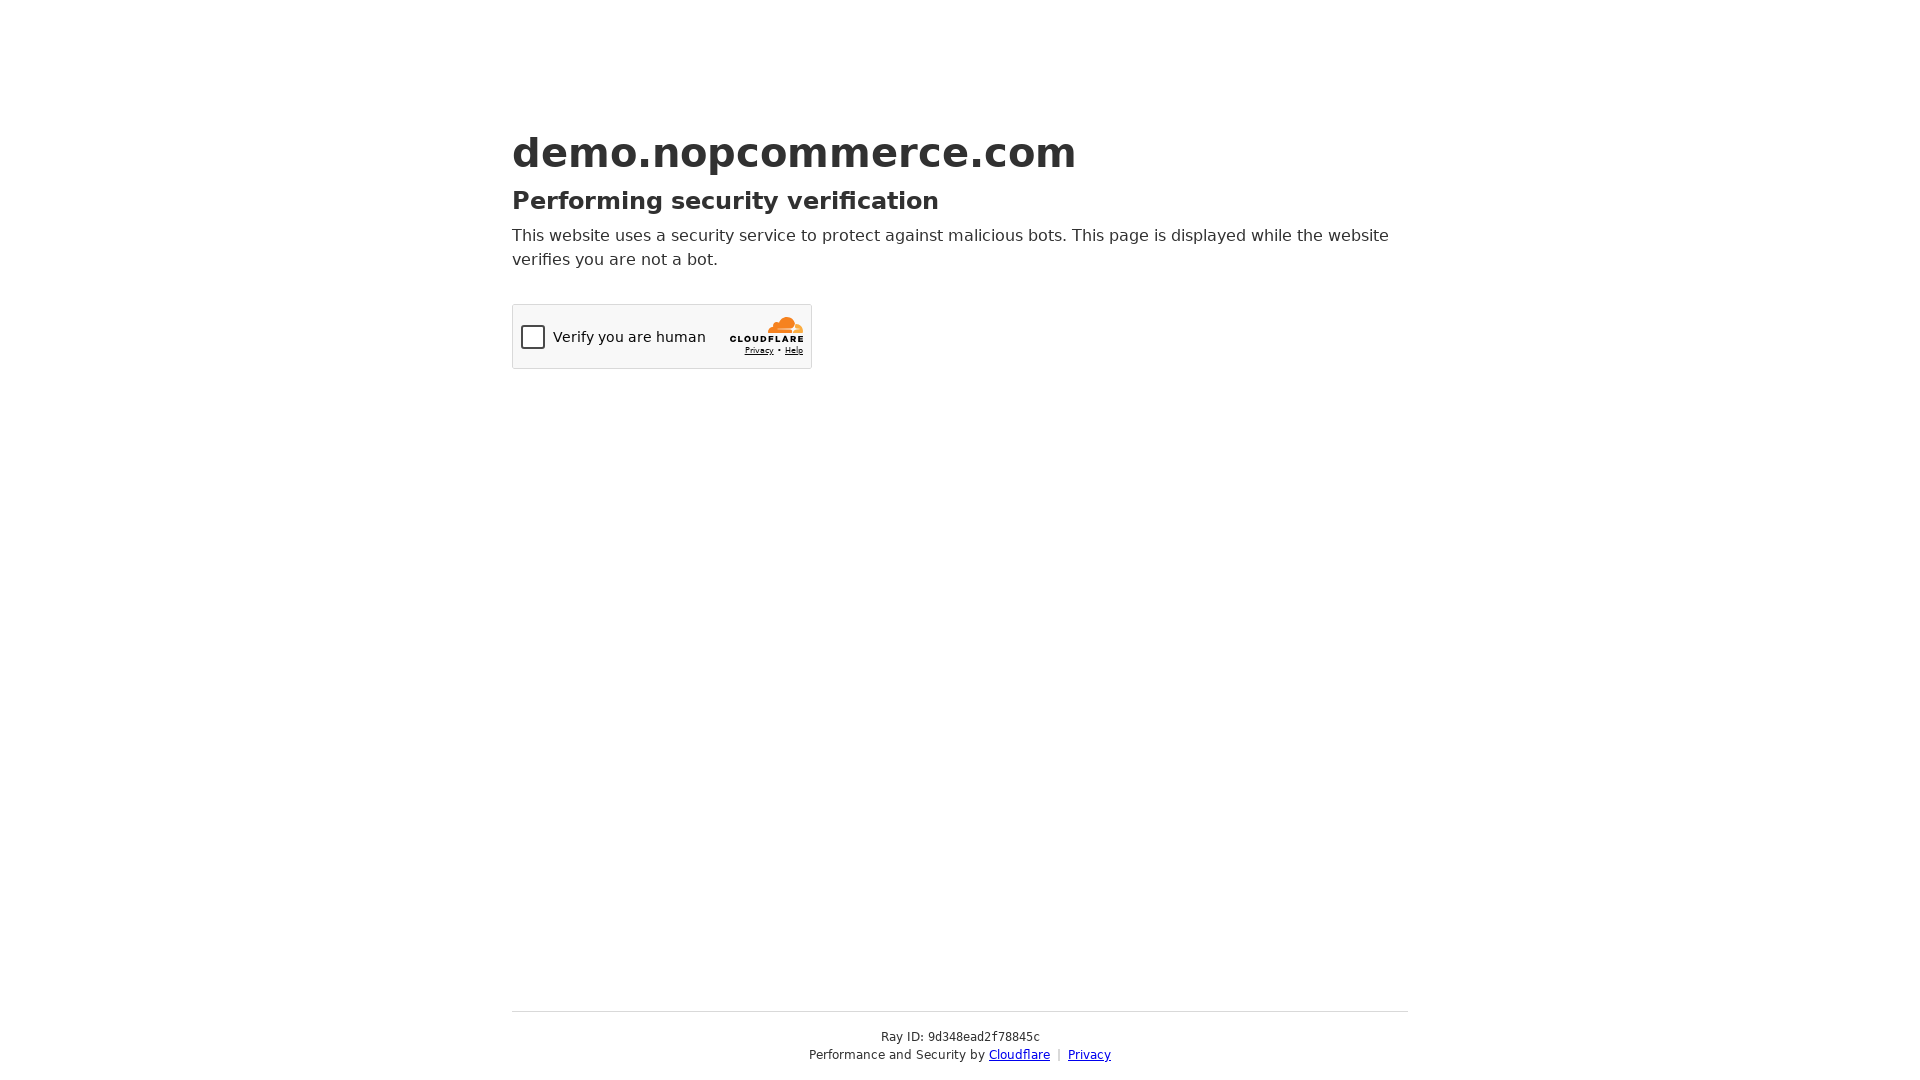

Navigated to nopCommerce demo site at https://demo.nopcommerce.com/
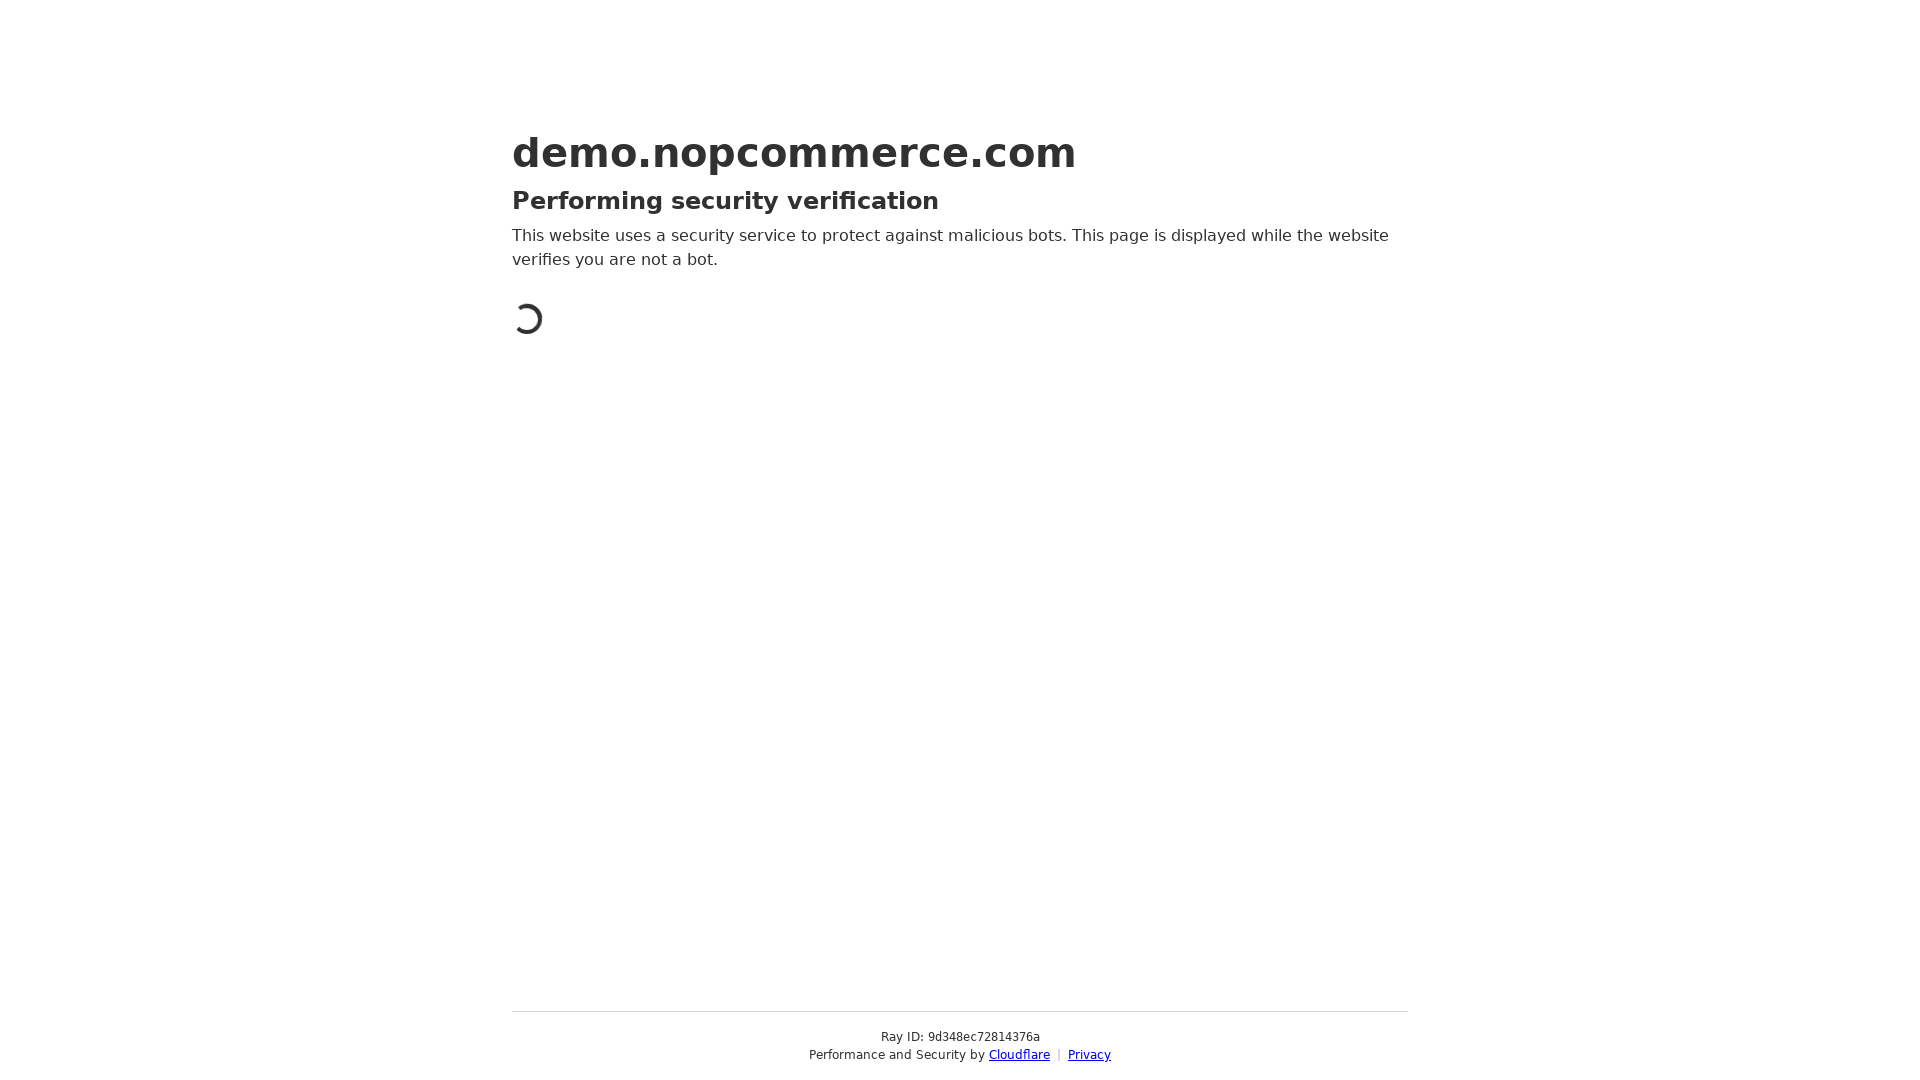

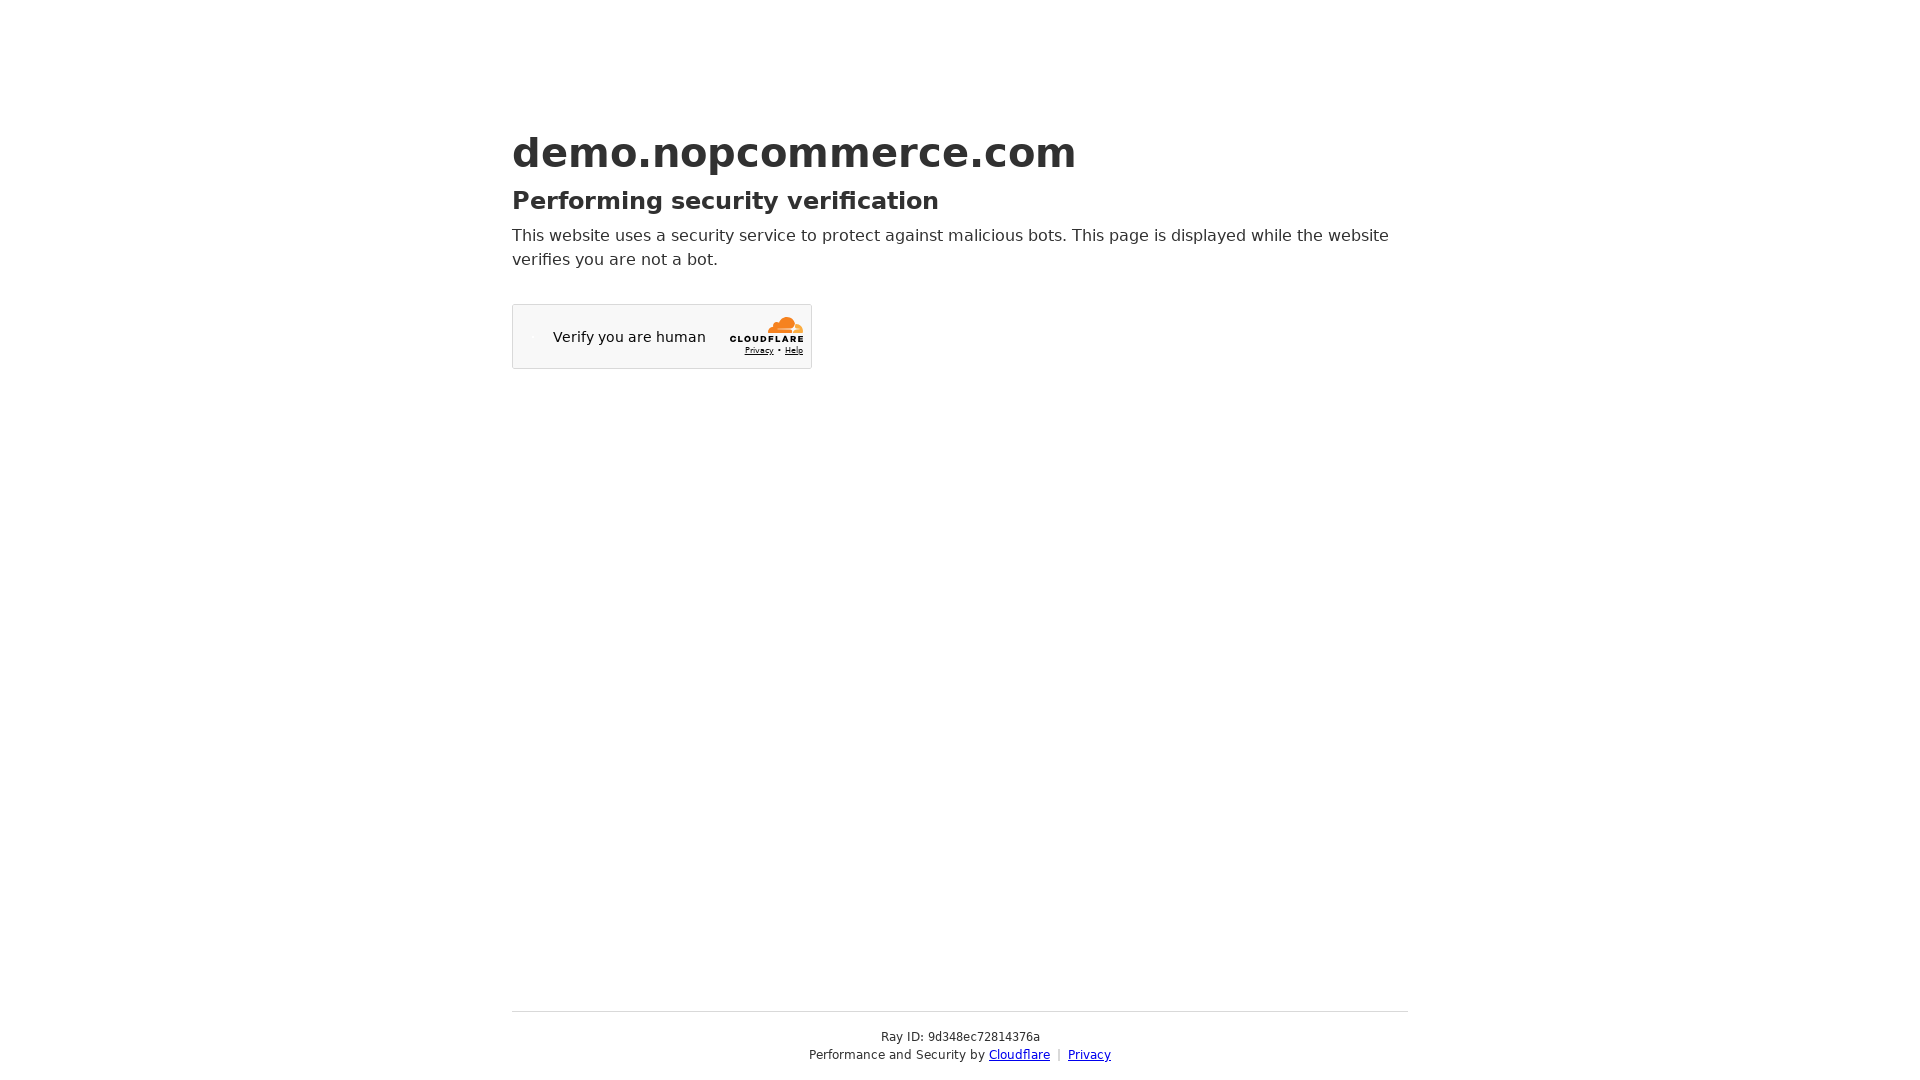